Tests an e-commerce vegetable shopping flow by searching for items containing "ber", adding them to cart, proceeding to checkout, applying a promo code, and verifying the total price calculations.

Starting URL: https://rahulshettyacademy.com/seleniumPractise/#/

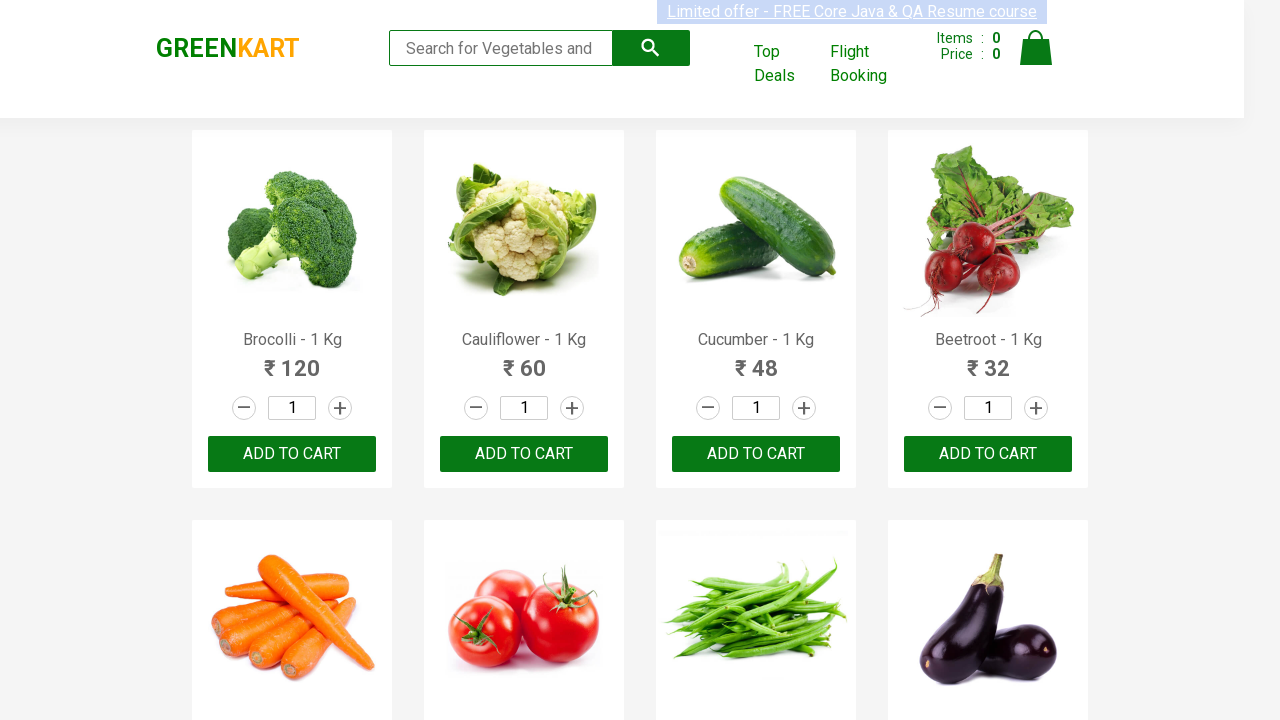

Filled search field with 'ber' to find vegetables on input[type='search']
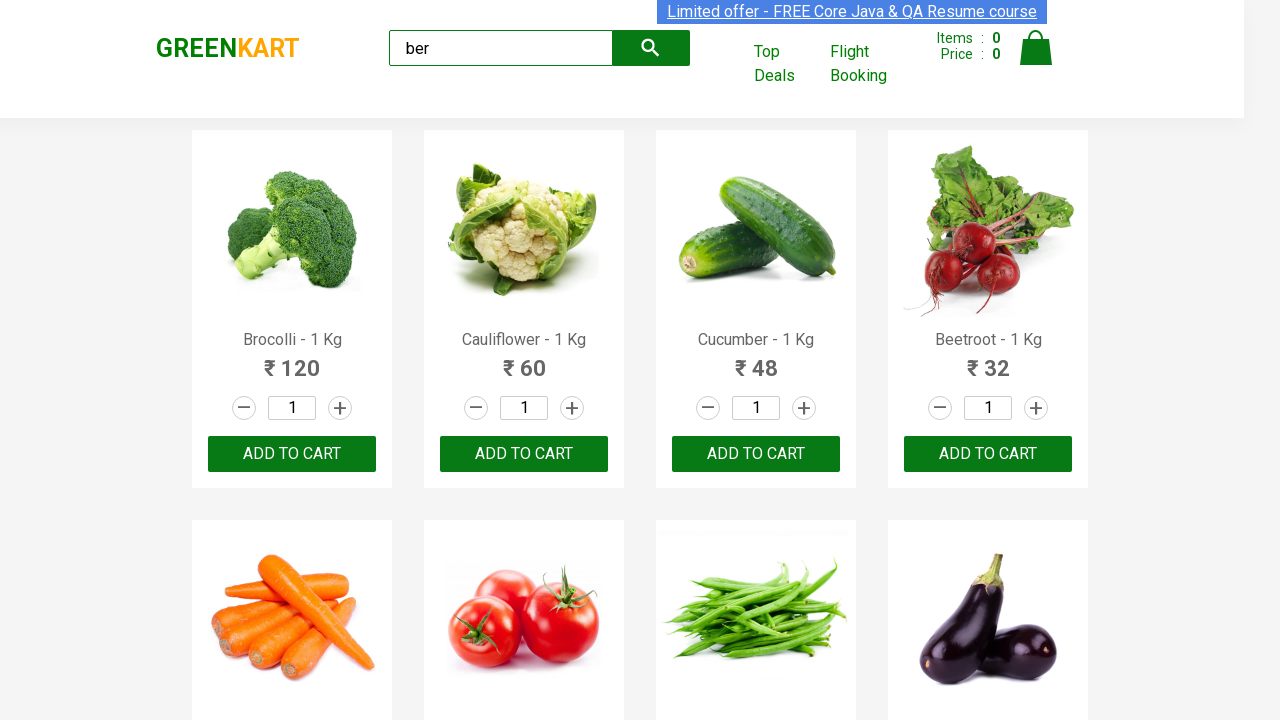

Waited for search results to load
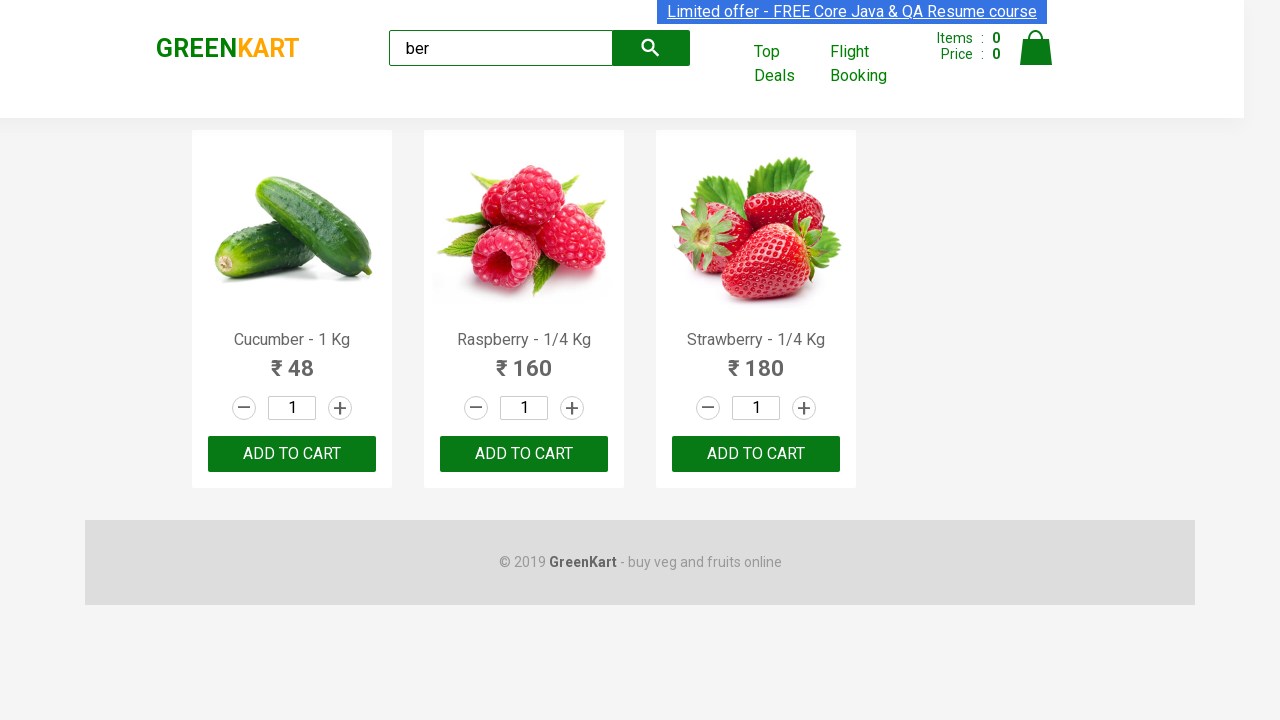

Clicked 'Add to cart' button for a vegetable at (292, 454) on xpath=//div[@class='products']/div/div/button >> nth=0
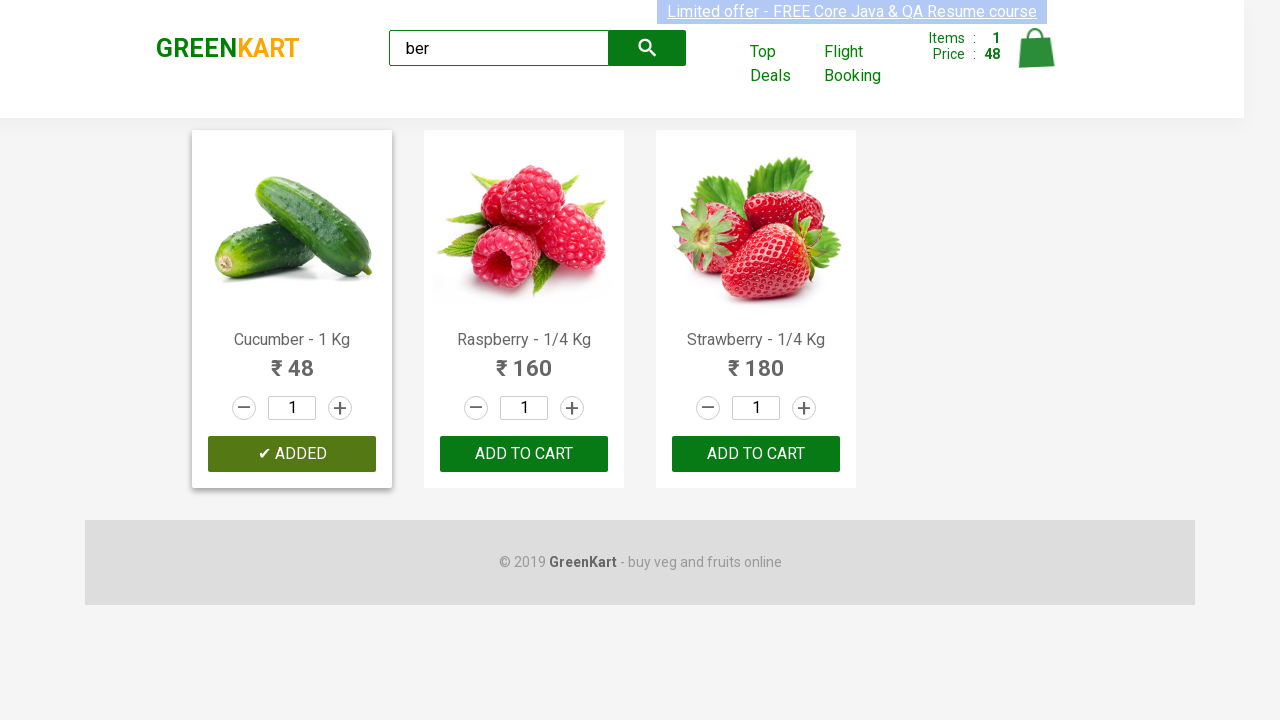

Clicked 'Add to cart' button for a vegetable at (524, 454) on xpath=//div[@class='products']/div/div/button >> nth=1
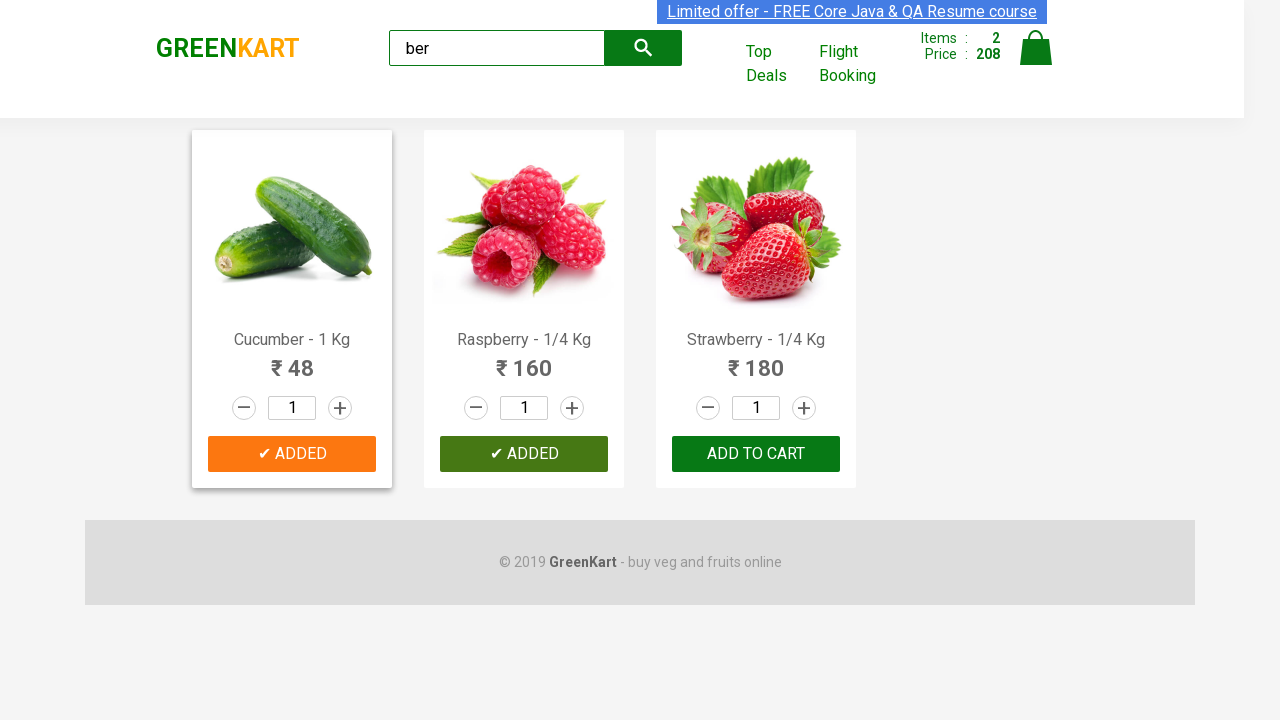

Clicked 'Add to cart' button for a vegetable at (756, 454) on xpath=//div[@class='products']/div/div/button >> nth=2
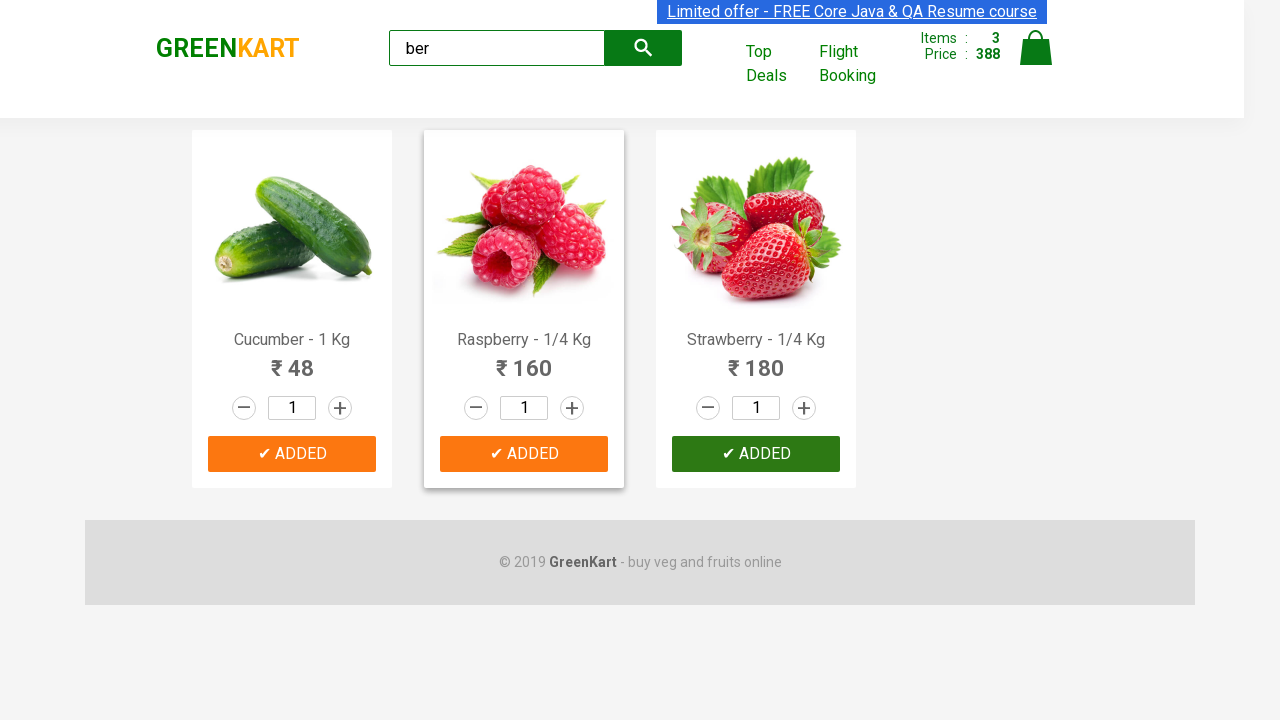

Clicked cart icon to view shopping cart at (1036, 59) on a.cart-icon
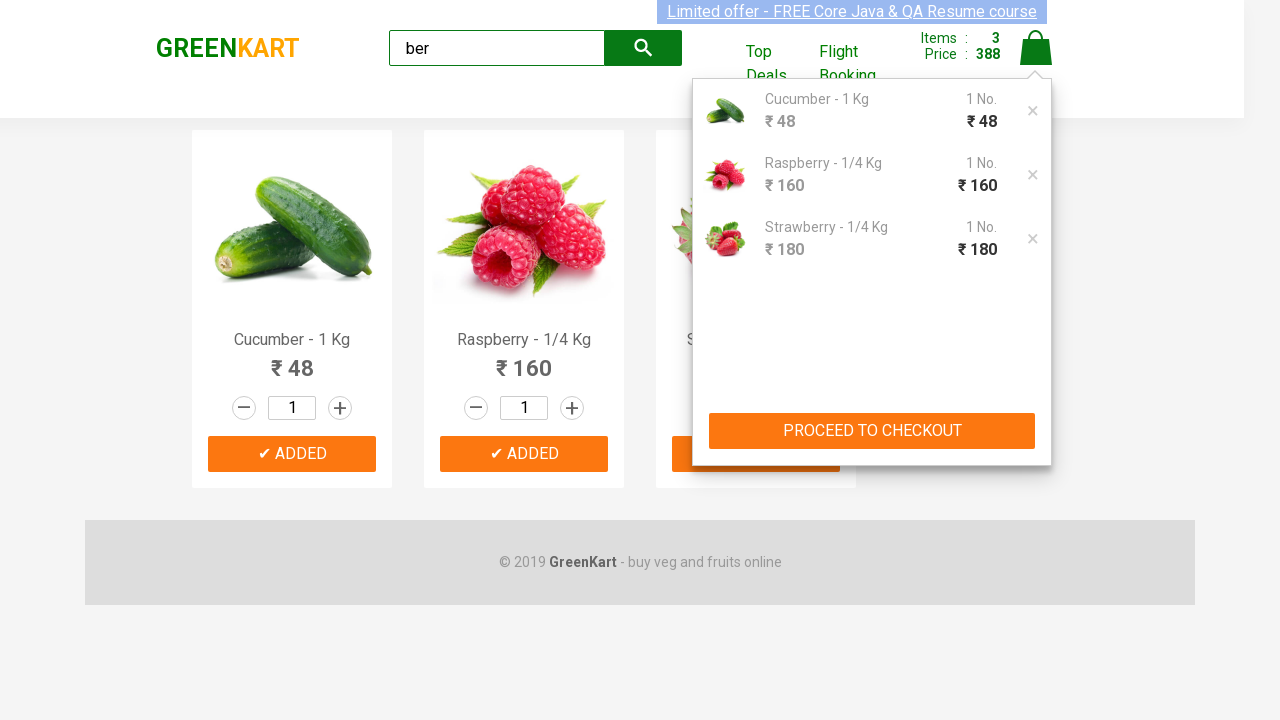

Clicked 'PROCEED TO CHECKOUT' button at (872, 431) on xpath=//button[text()='PROCEED TO CHECKOUT']
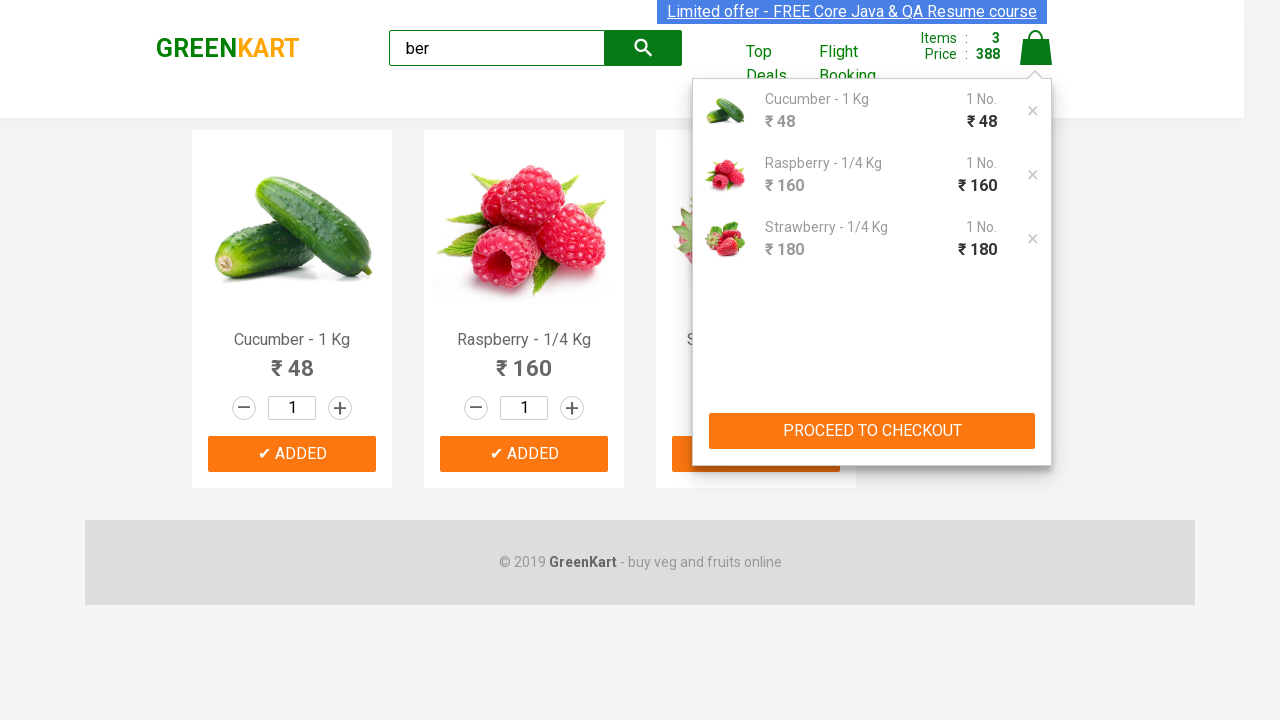

Entered promo code 'rahulshettyacademy' on .promoCode
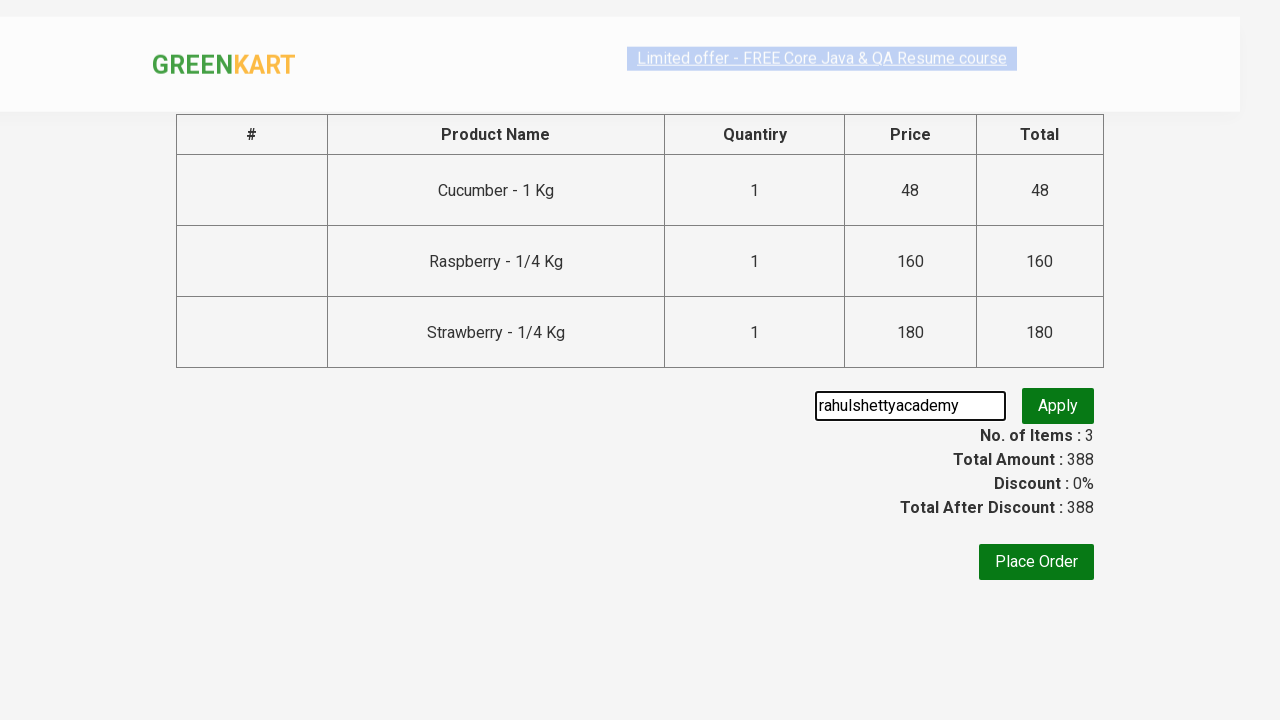

Clicked 'Apply' button to apply promo code at (1058, 406) on xpath=//button[text()='Apply']
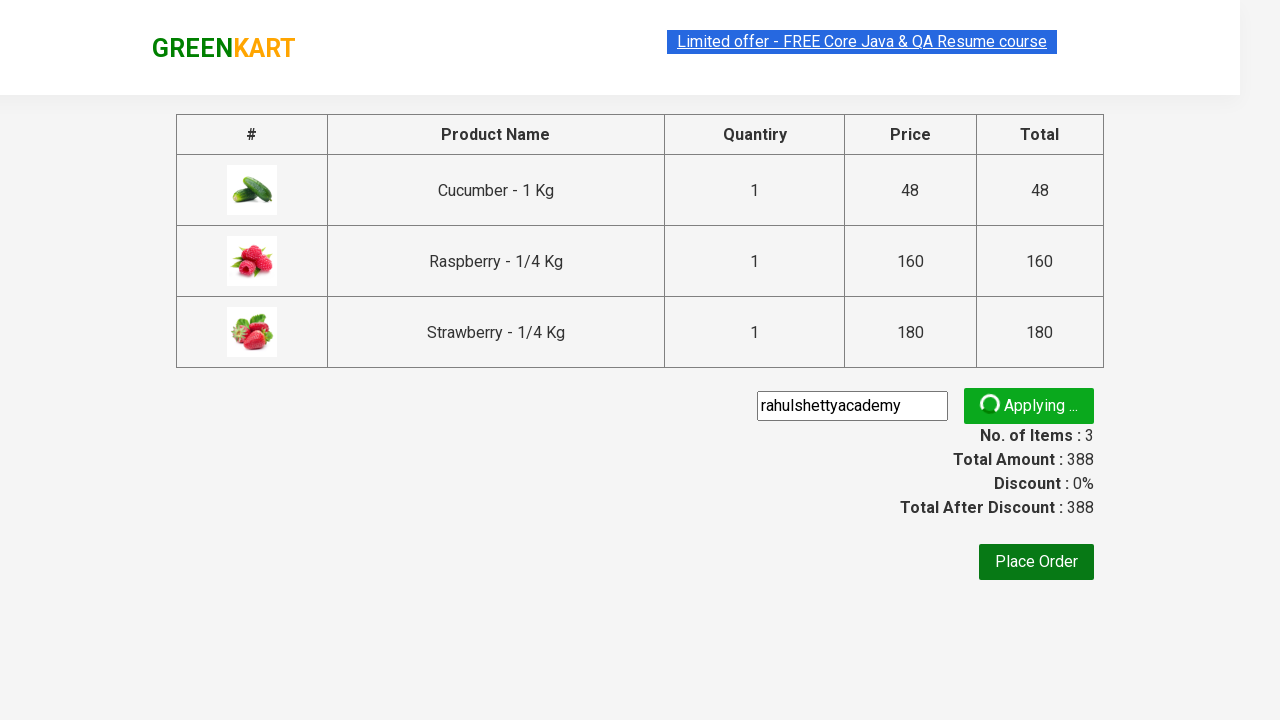

Promo information appeared on page
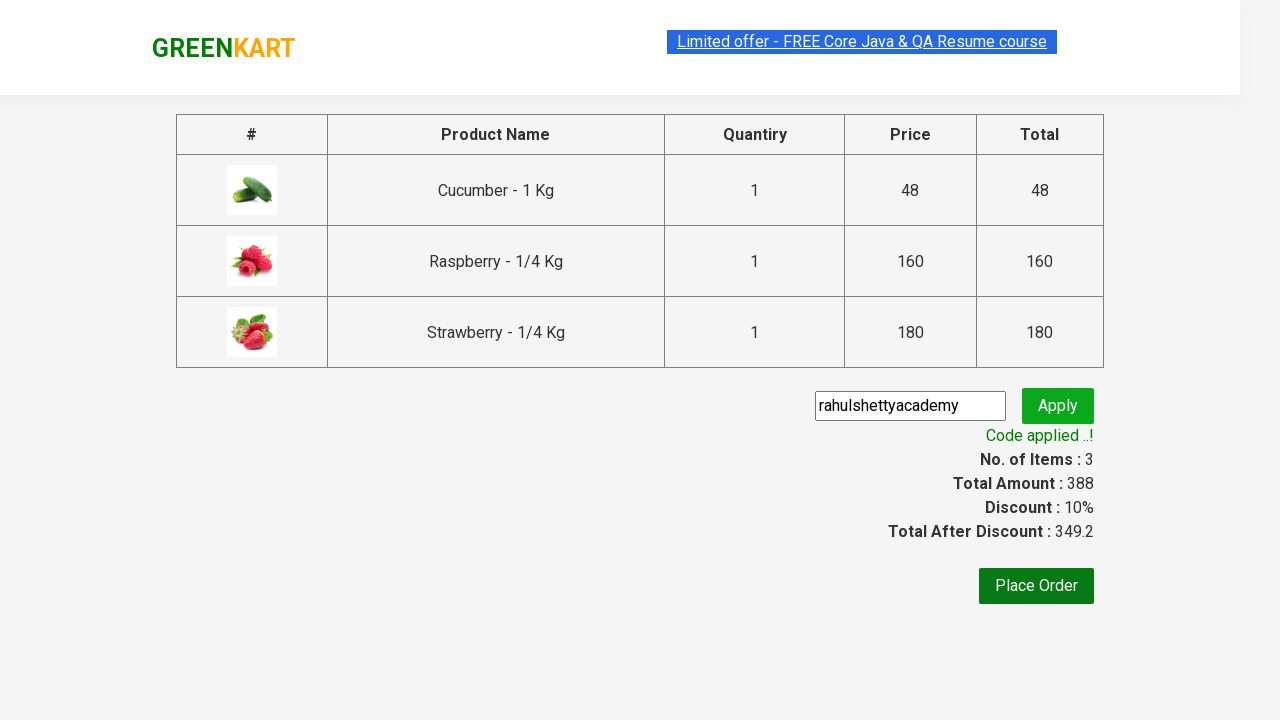

Discount amount is displayed after applying promo code
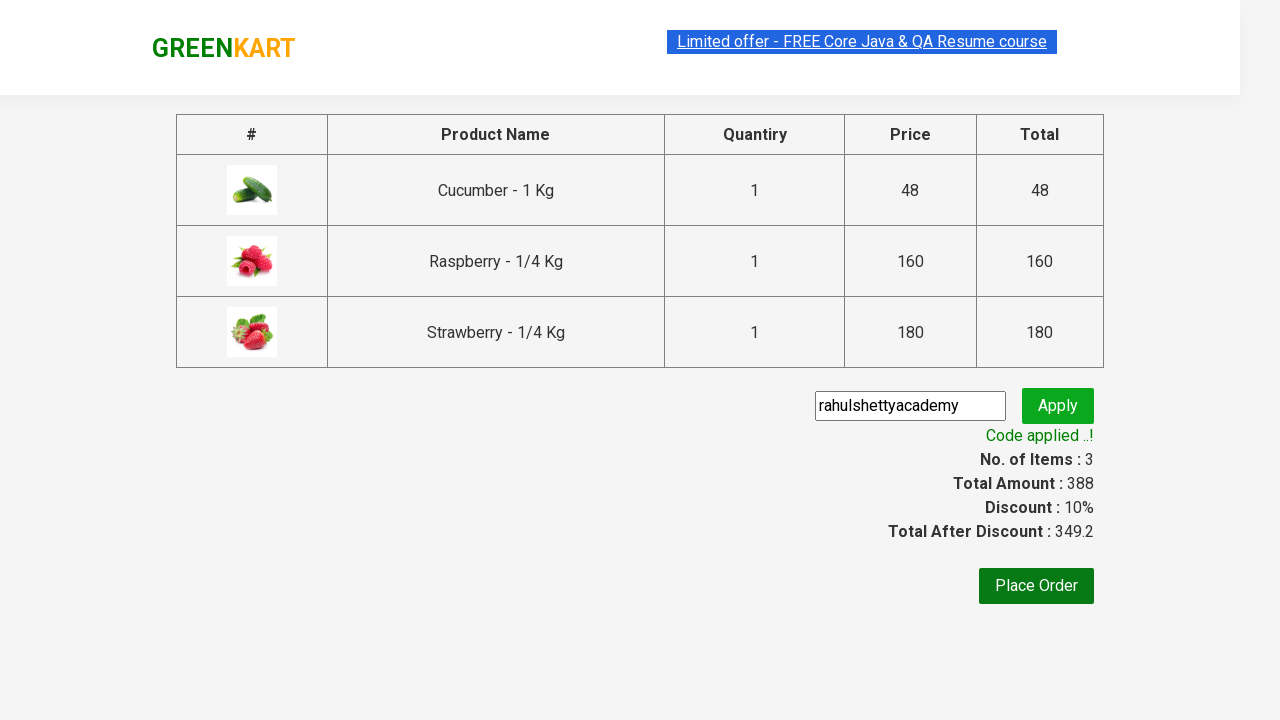

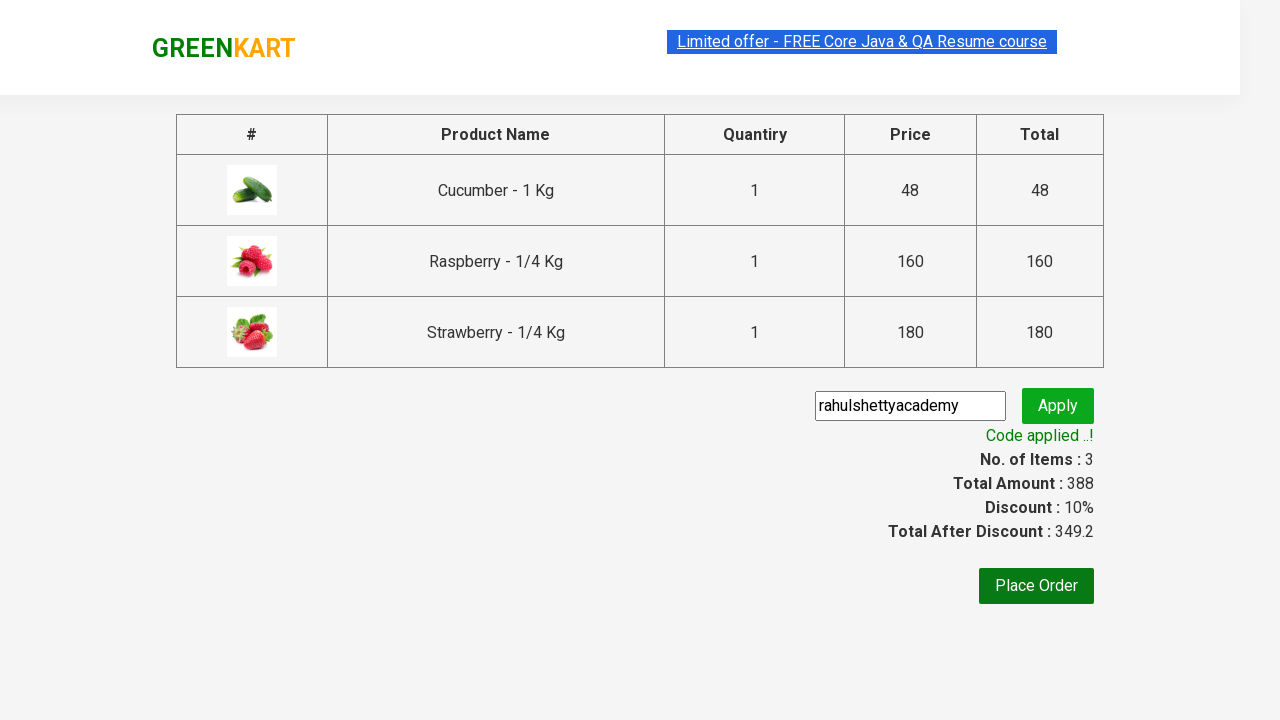